Tests popup window functionality by clicking a link that opens a popup window and handling the new window context

Starting URL: http://omayo.blogspot.com/

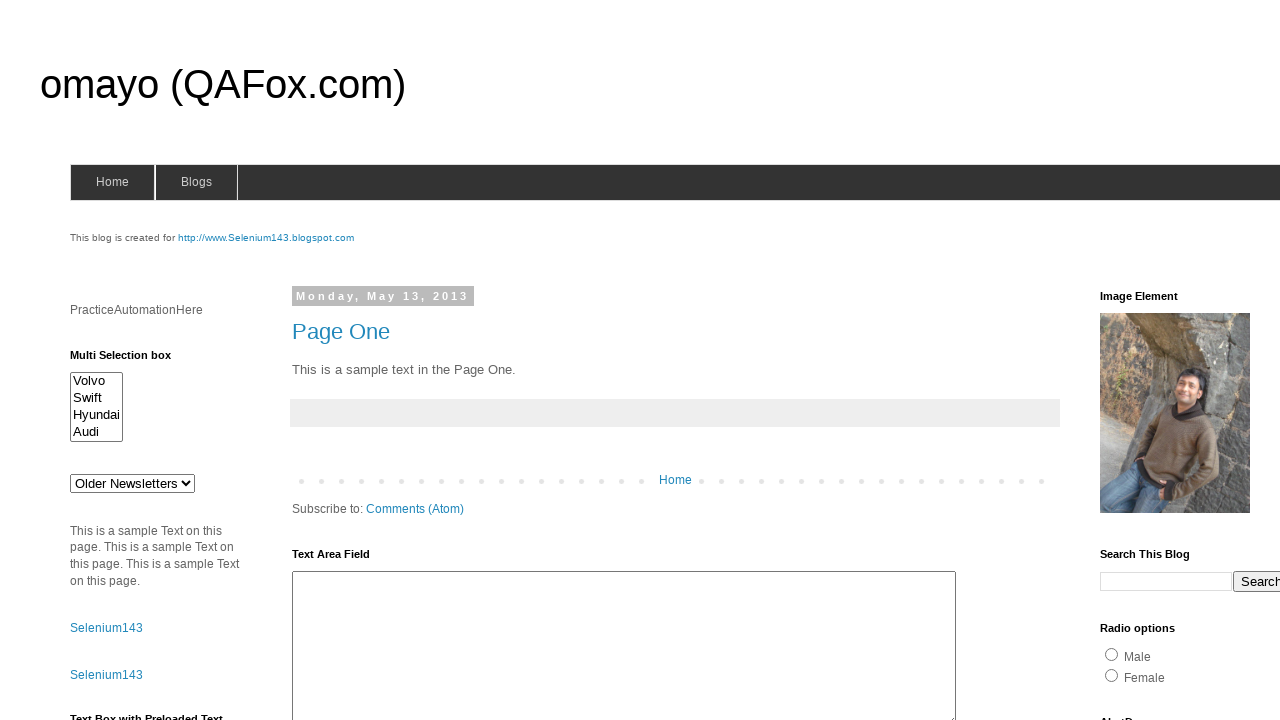

Waited for page to load with domcontentloaded state
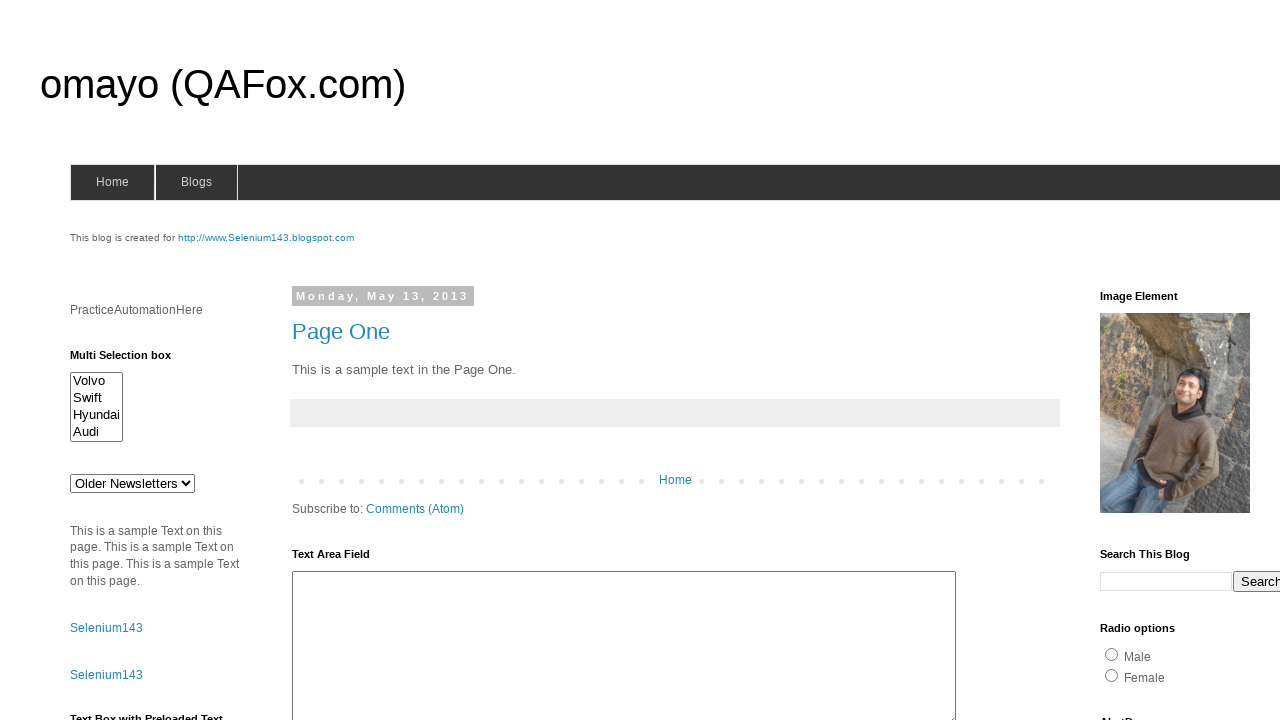

Located popup link element
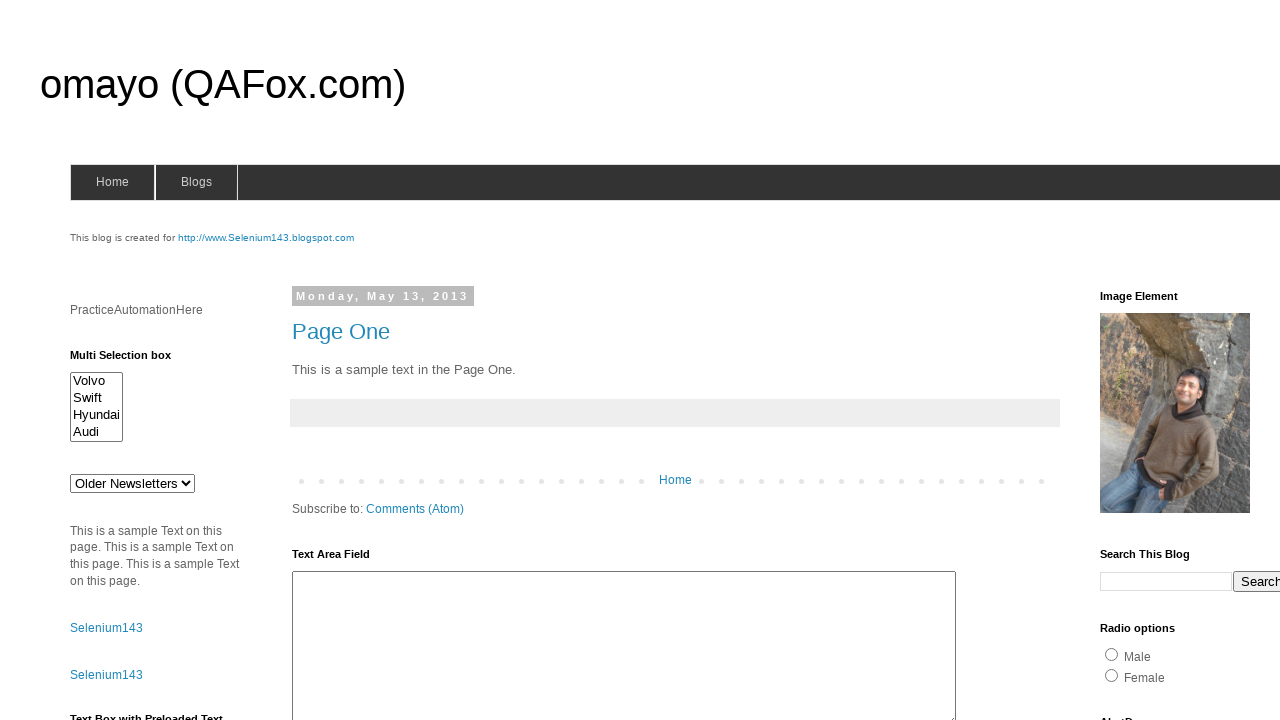

Scrolled popup link into view
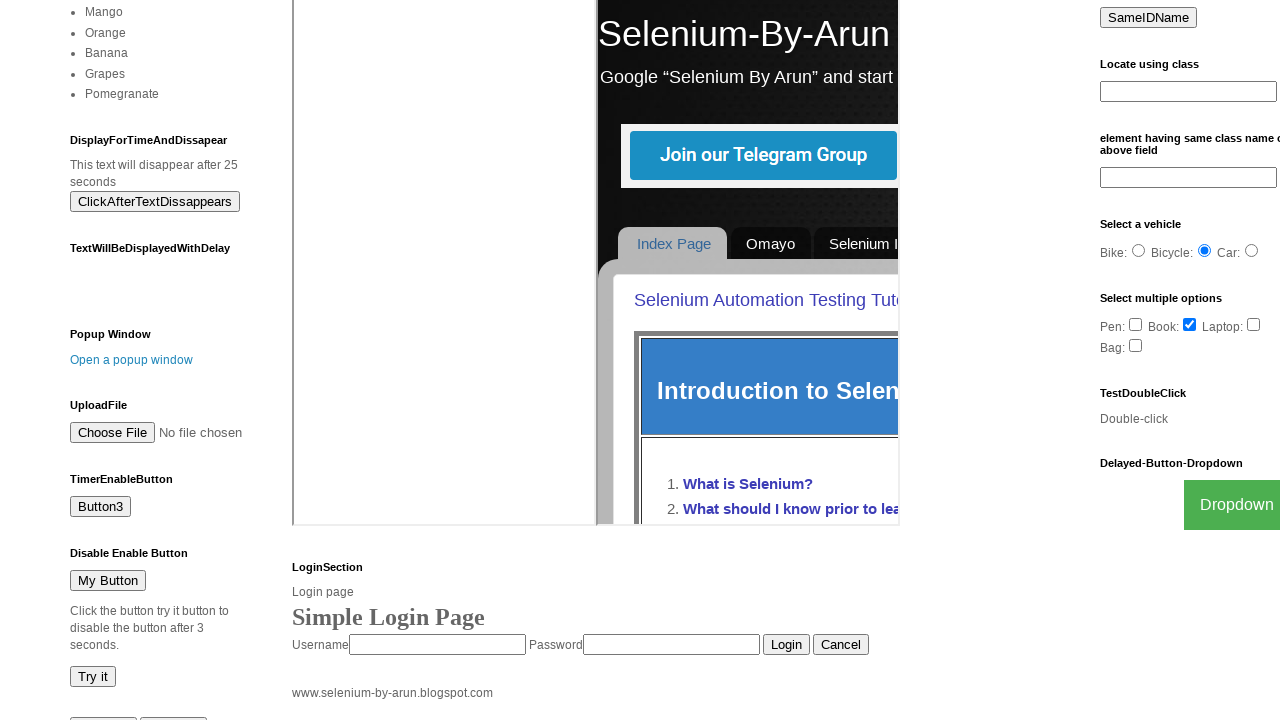

Clicked popup link and set up popup handler at (132, 360) on text=Open a popup window >> nth=0
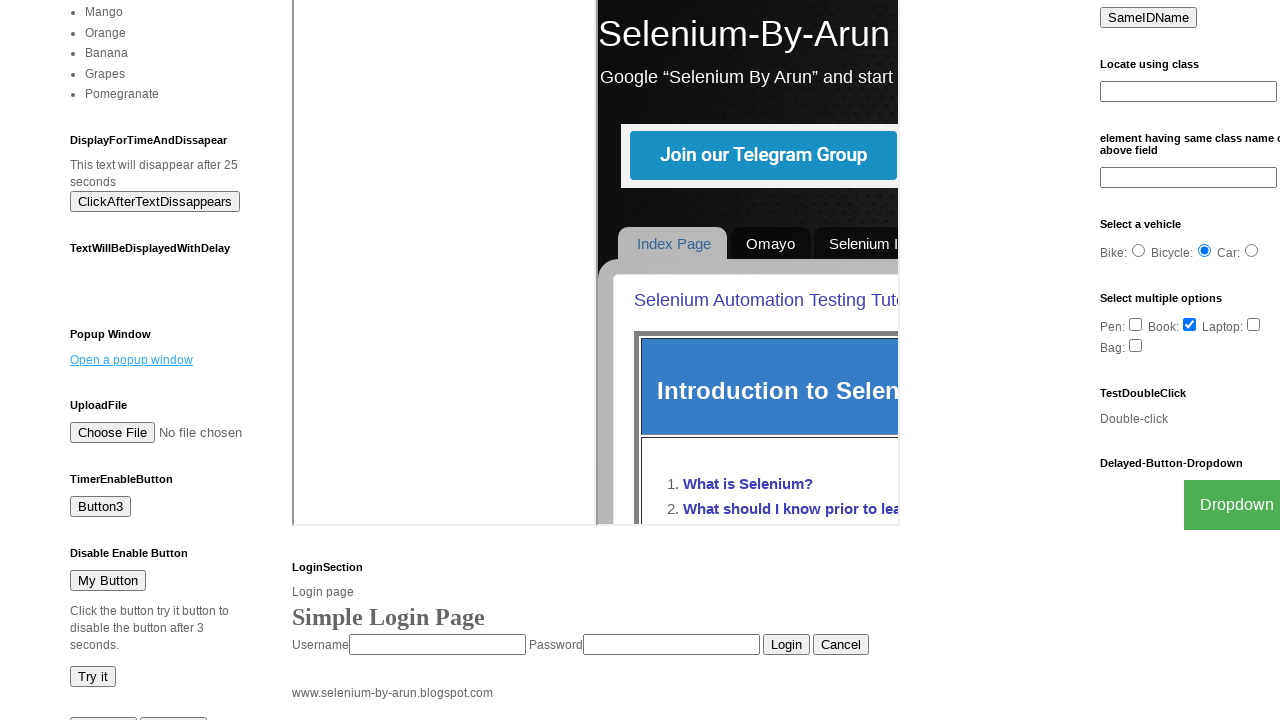

Retrieved new popup page context
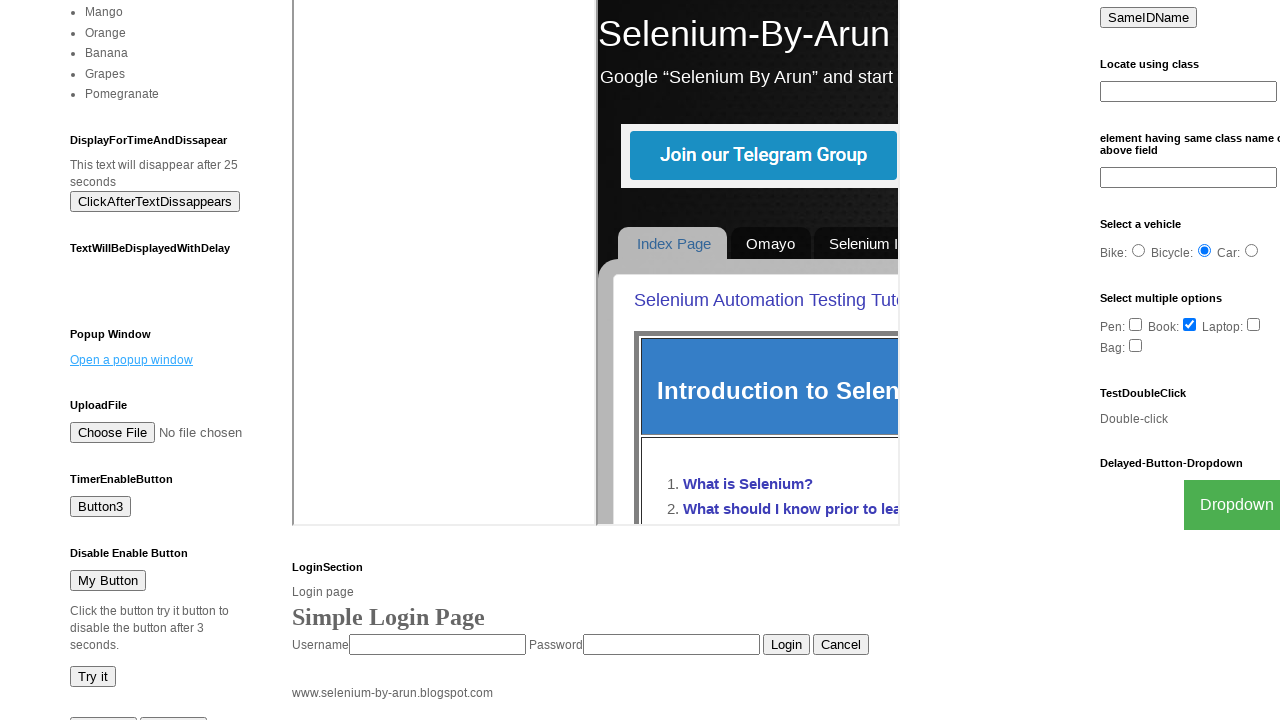

Waited for popup page to load with domcontentloaded state
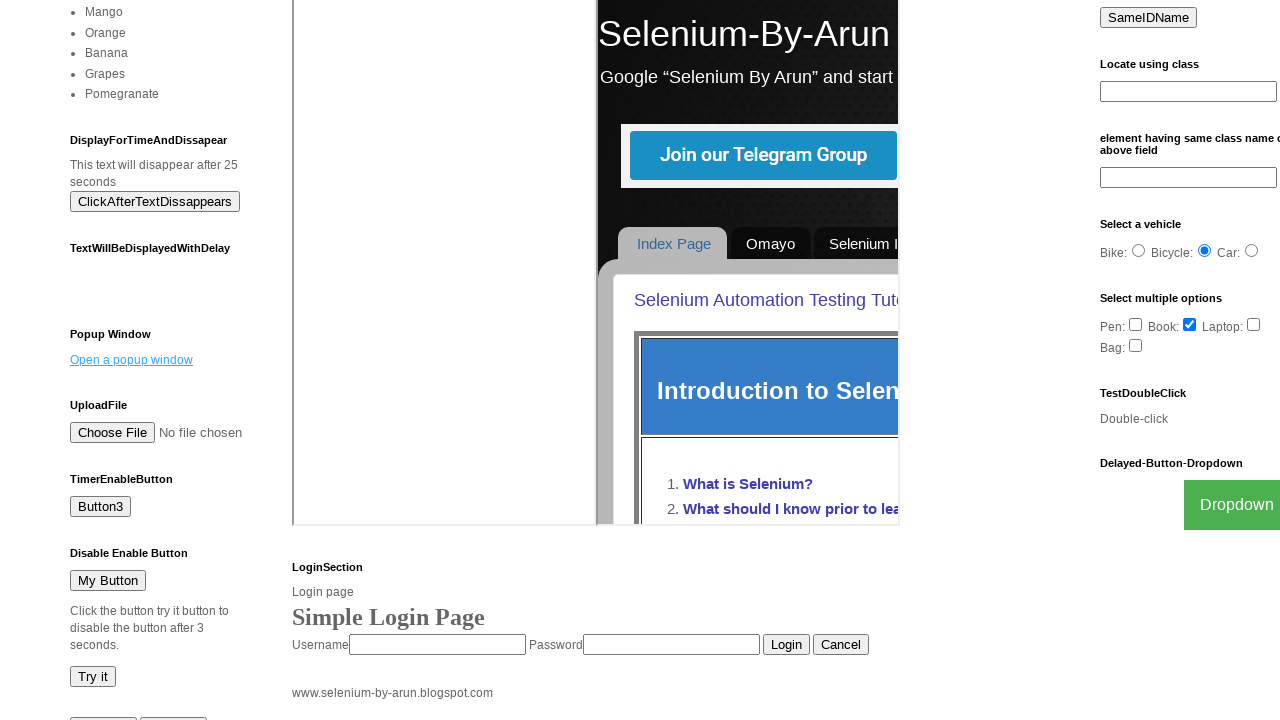

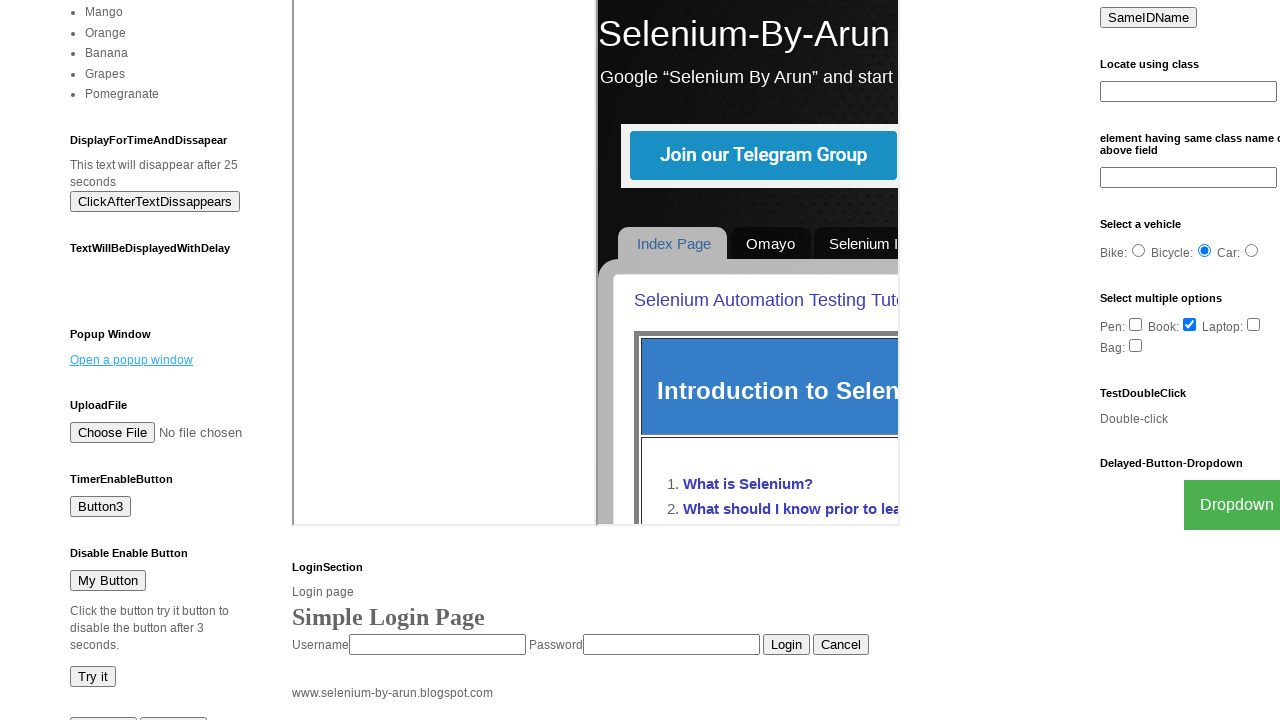